Tests an e-commerce shopping cart flow by adding multiple products to cart, applying a promo code, selecting country, and completing the checkout process

Starting URL: https://rahulshettyacademy.com/seleniumPractise/

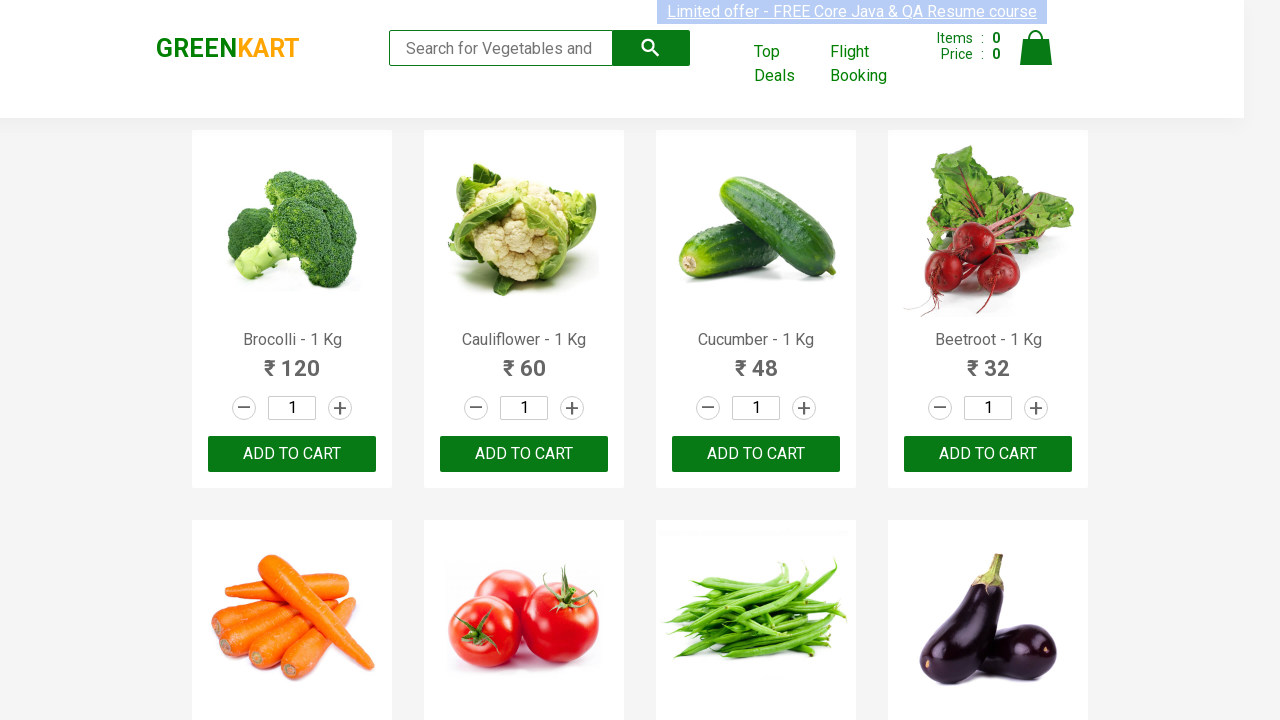

Retrieved all product name elements
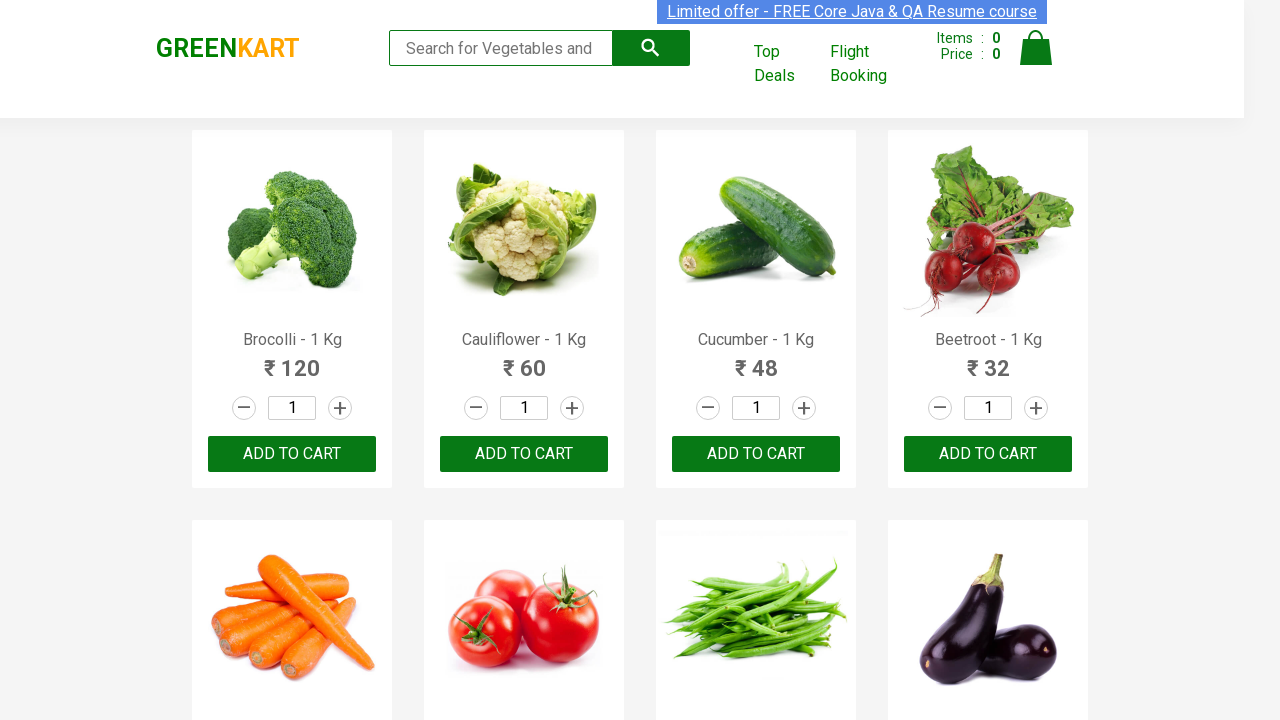

Retrieved all add to cart buttons
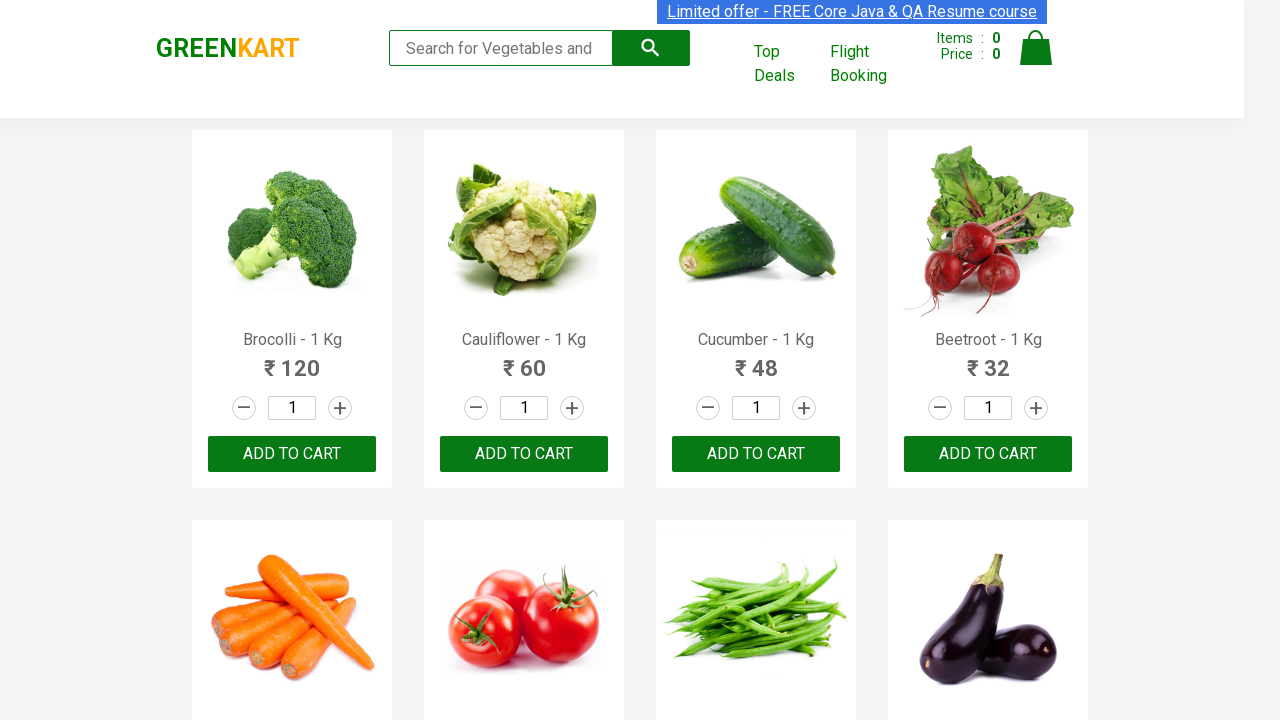

Added Brocolli to cart at (292, 454) on xpath=//div[@class='product-action']/button >> nth=0
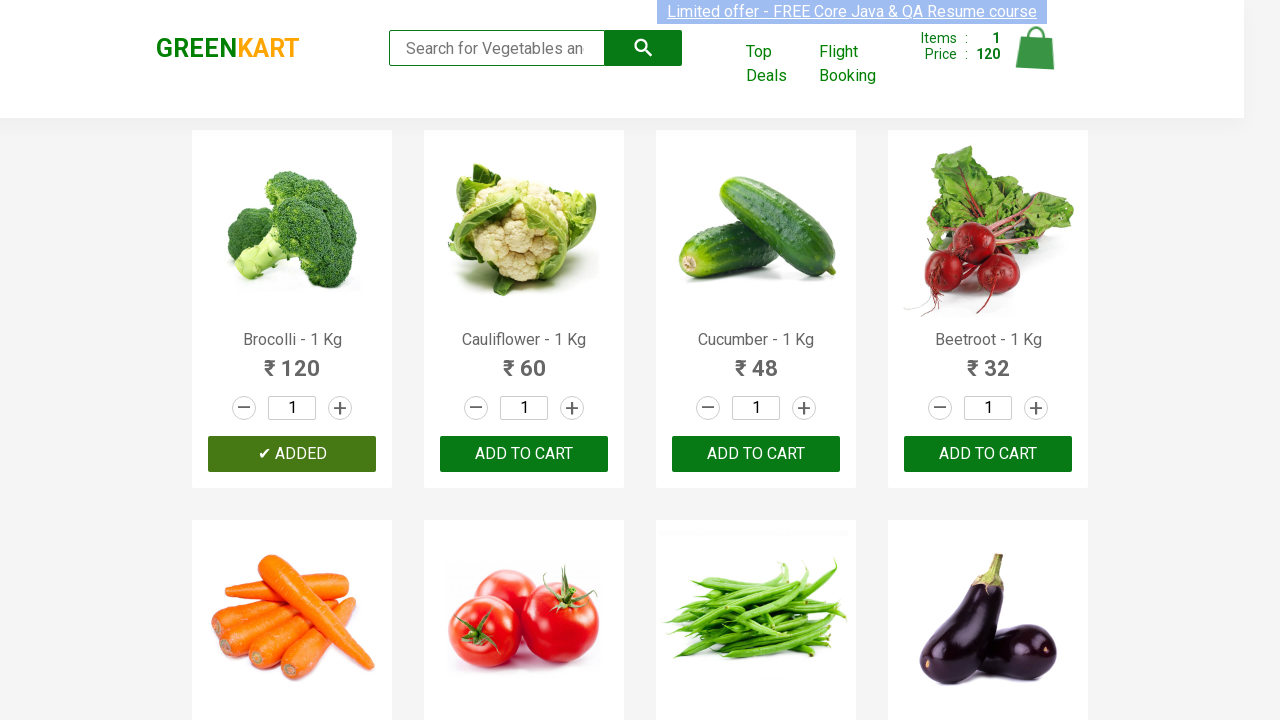

Added Cucumber to cart at (756, 454) on xpath=//div[@class='product-action']/button >> nth=2
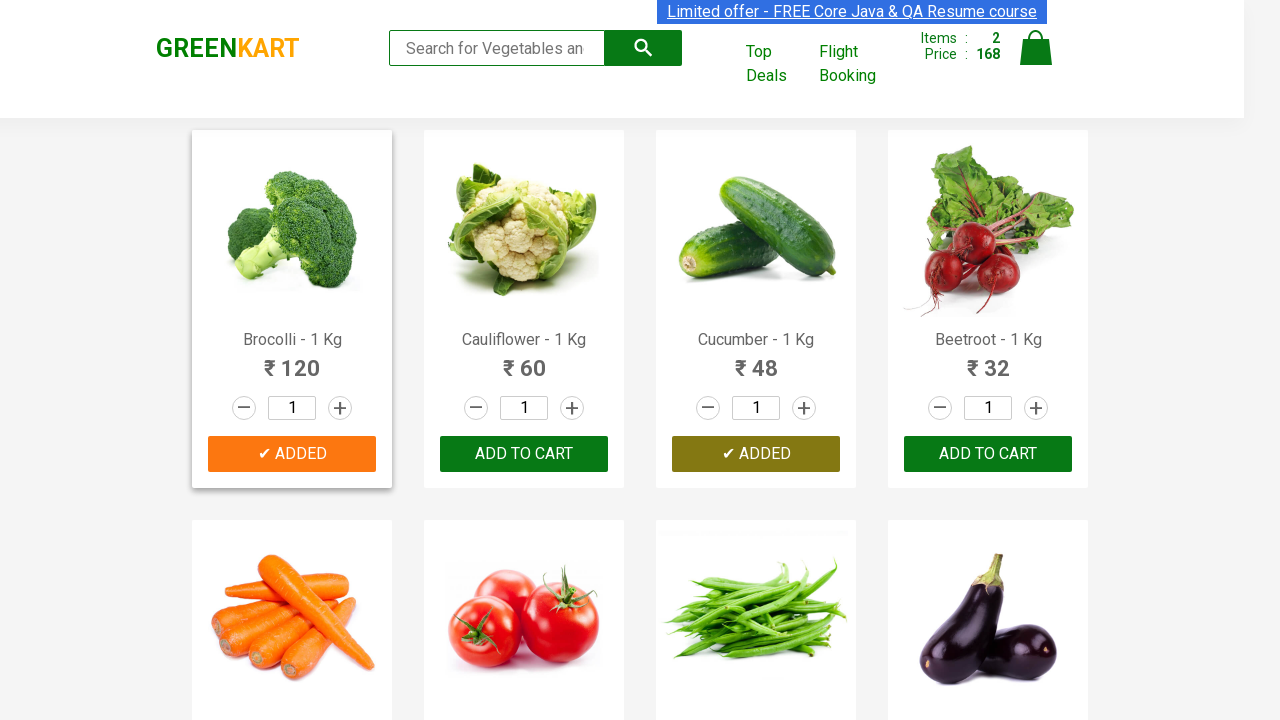

Added Beetroot to cart at (988, 454) on xpath=//div[@class='product-action']/button >> nth=3
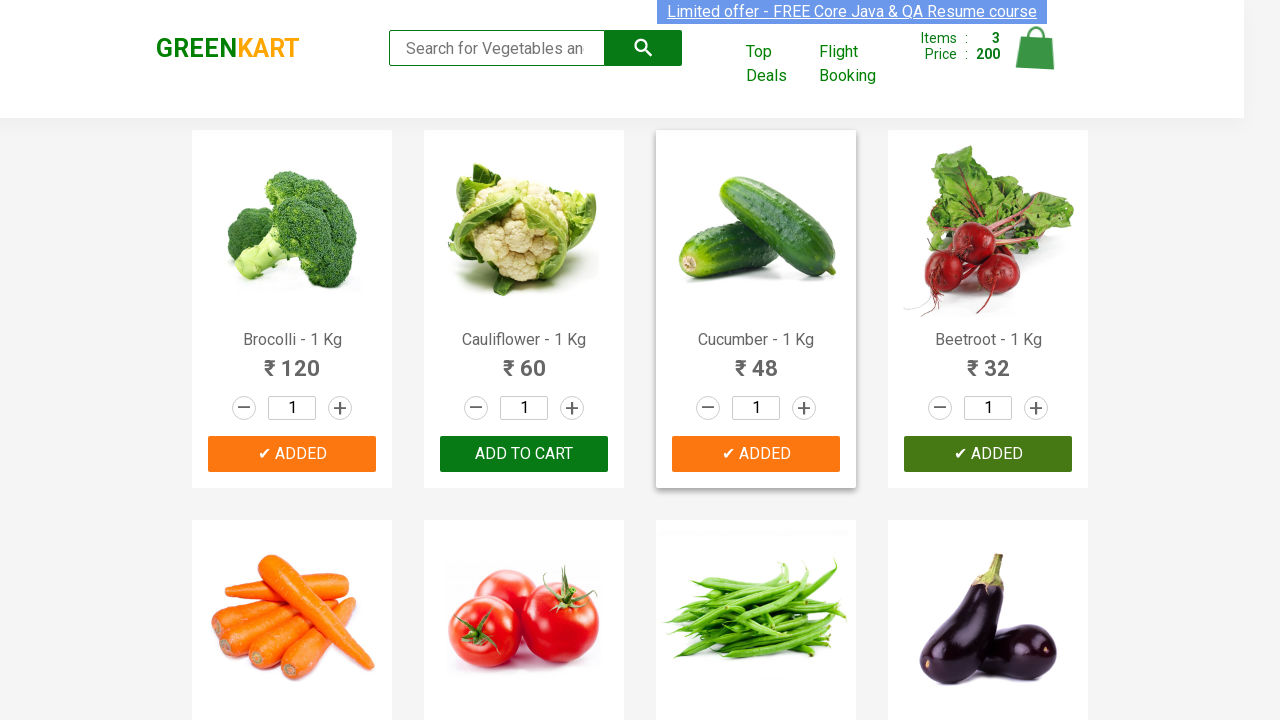

Added Mushroom to cart at (524, 360) on xpath=//div[@class='product-action']/button >> nth=9
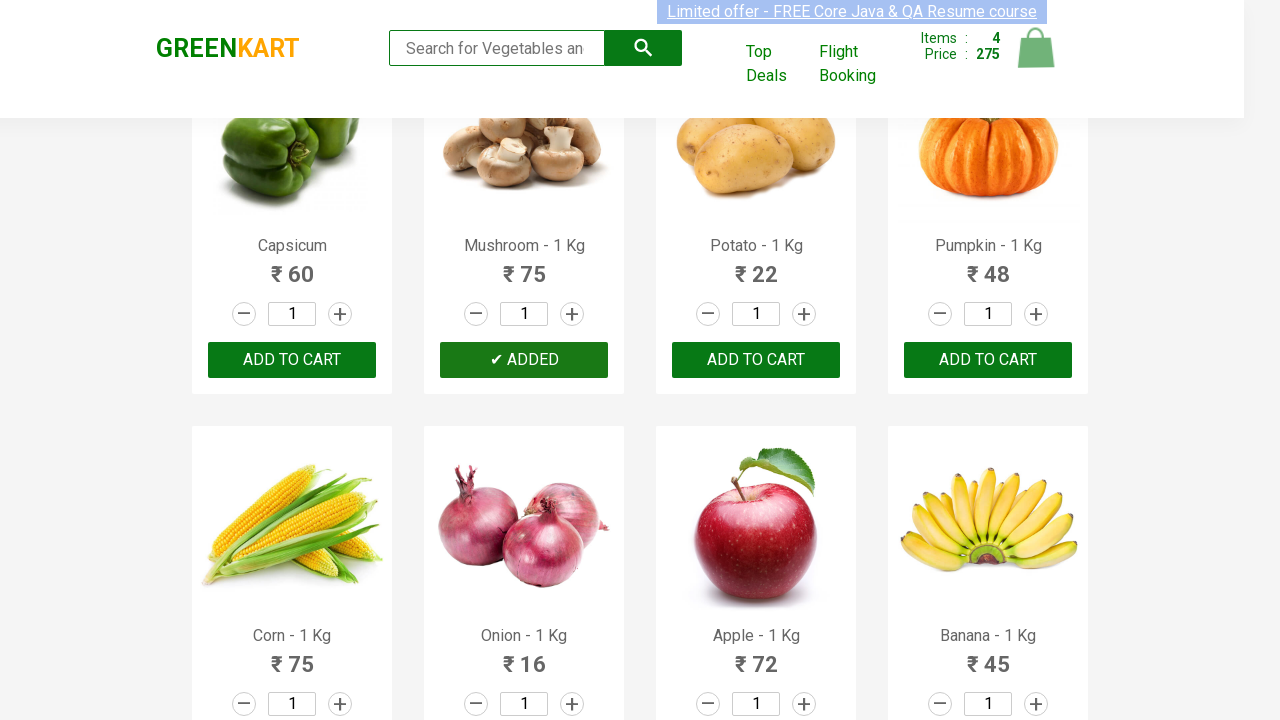

Clicked cart icon to view shopping cart at (1036, 59) on xpath=//a[@class='cart-icon']
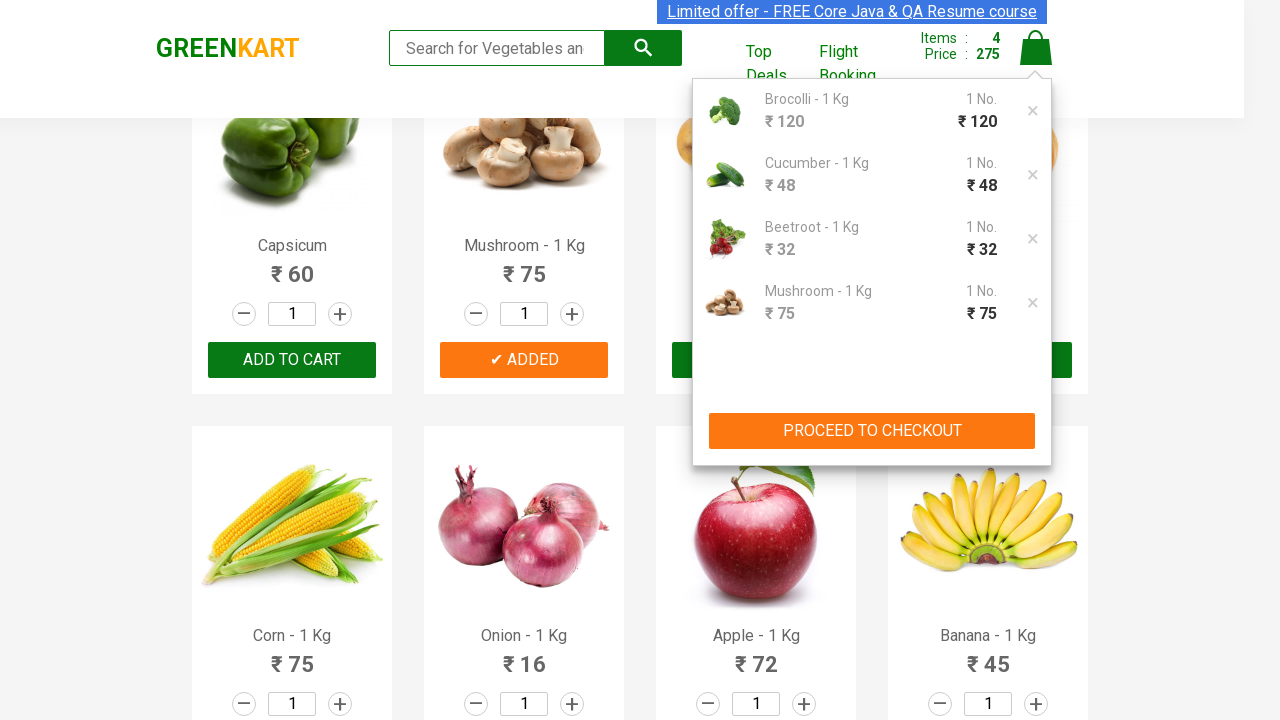

Clicked proceed to checkout button at (872, 431) on xpath=//div[@class='action-block']/button
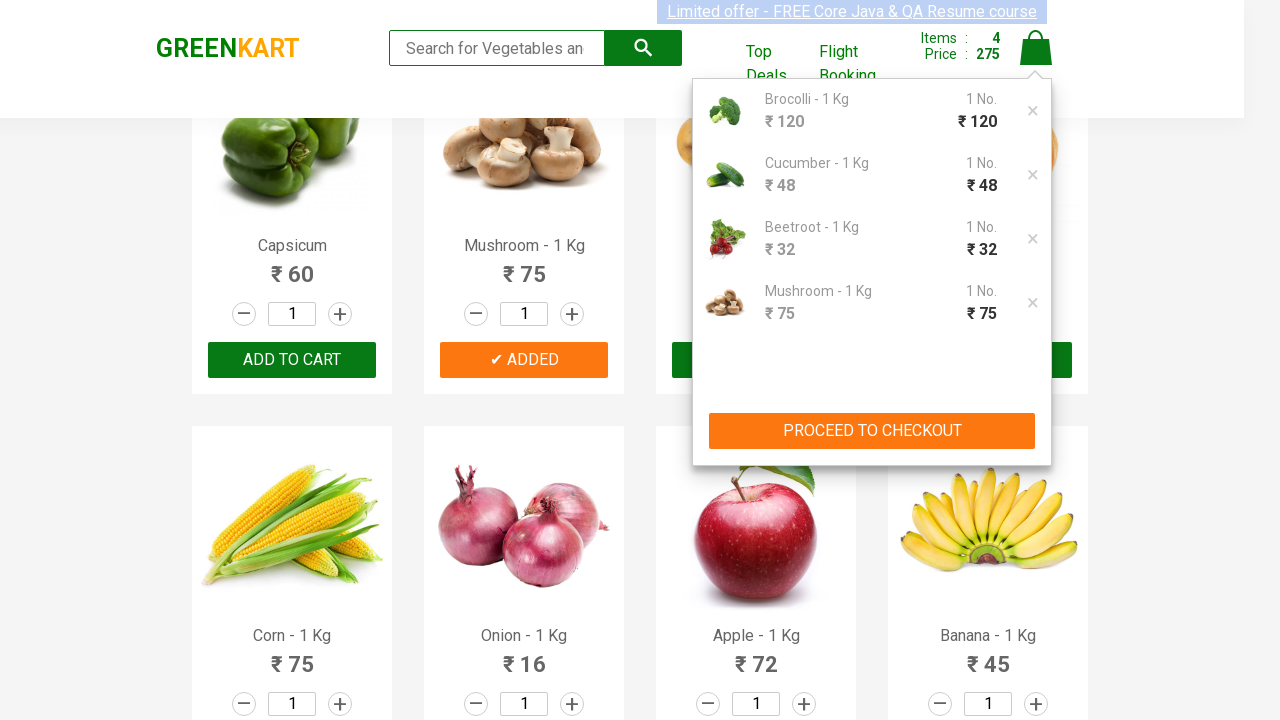

Filled promo code field with 'rahulshettyacademy' on //input[@class='promoCode']
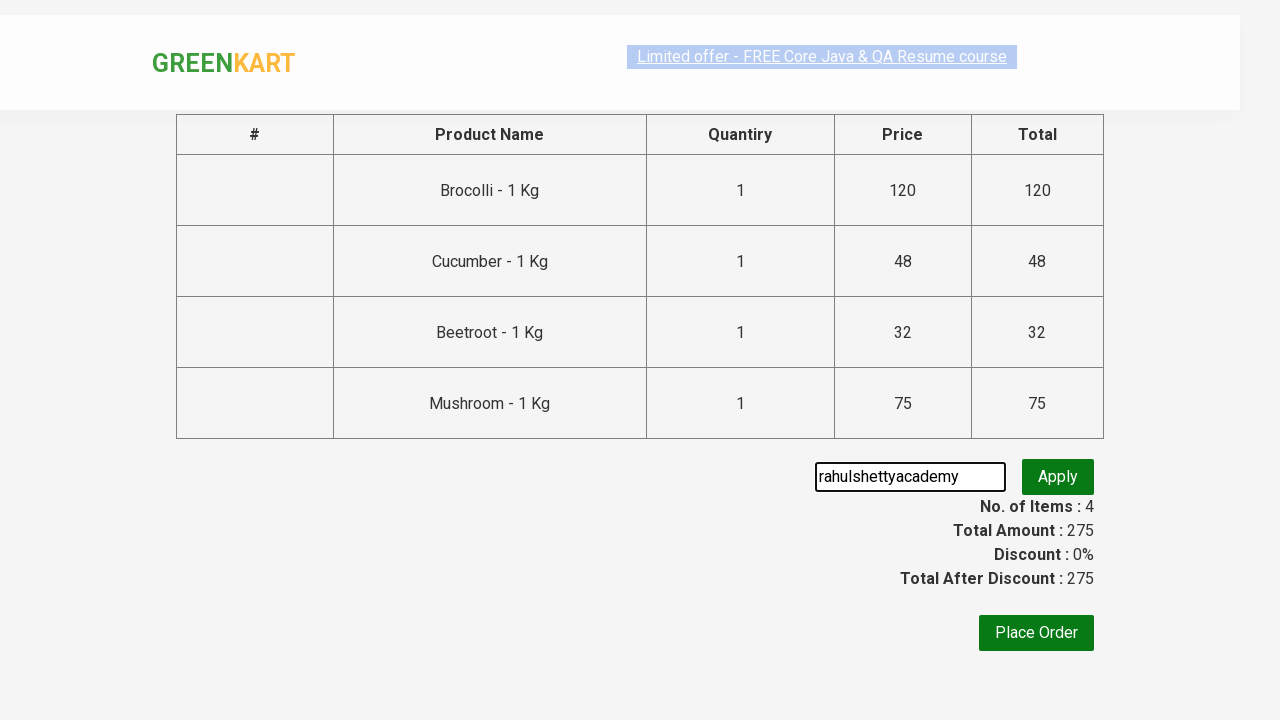

Clicked apply promo code button at (1058, 477) on xpath=//button[@class='promoBtn']
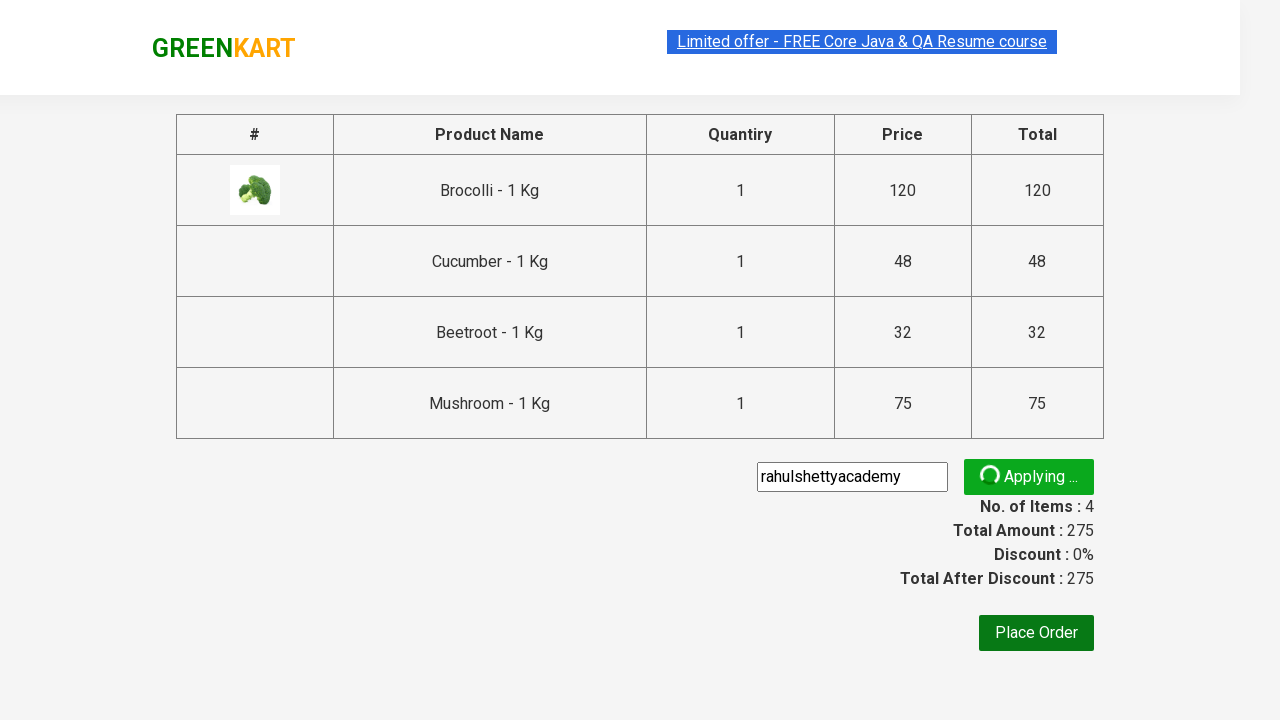

Promo code successfully applied and confirmed
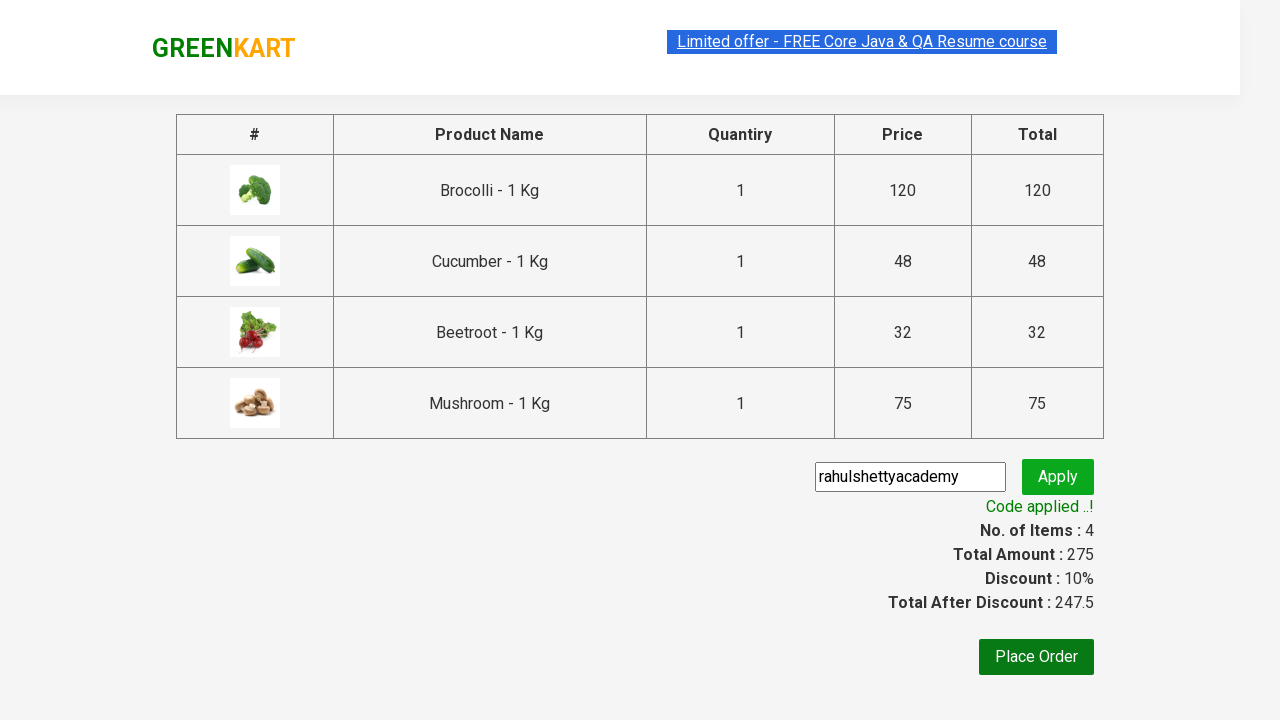

Clicked Place Order button at (1036, 657) on xpath=//button[text()='Place Order']
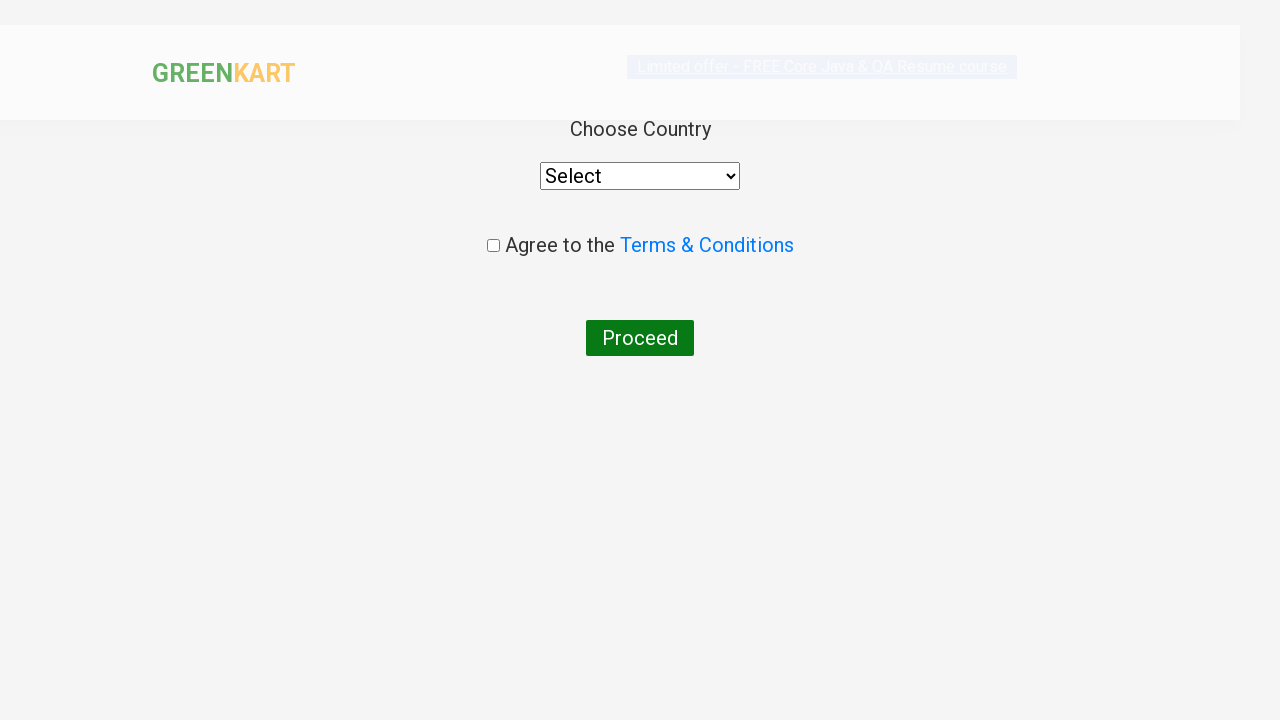

Country selection dropdown is now visible
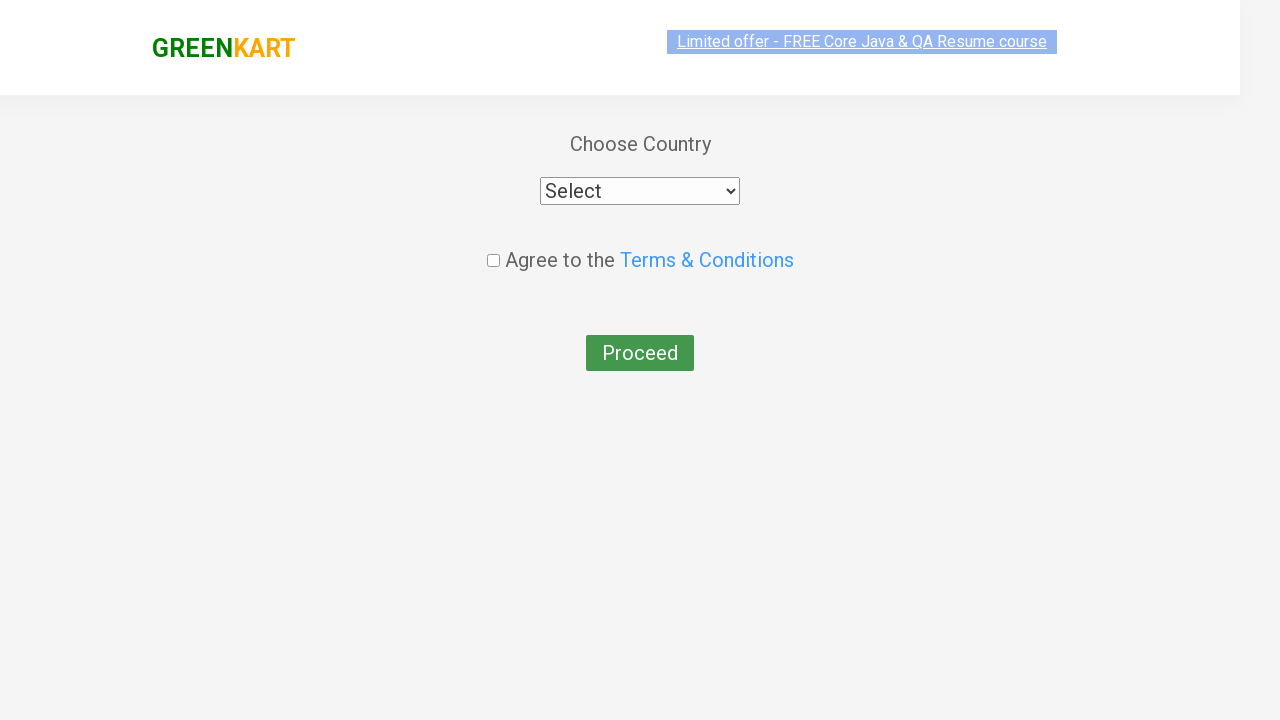

Selected Moldova from country dropdown on //select[contains(@style,'width: 200px;')]
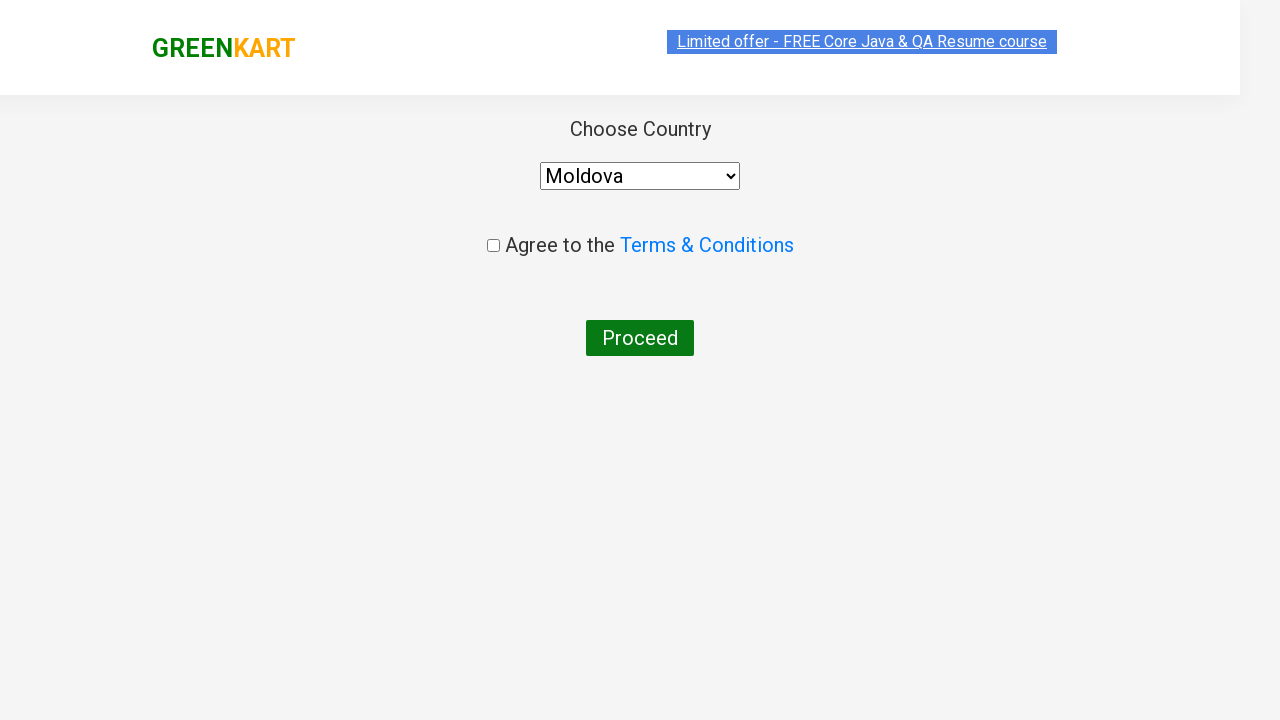

Clicked Proceed button without accepting terms at (640, 338) on xpath=//button[text()='Proceed']
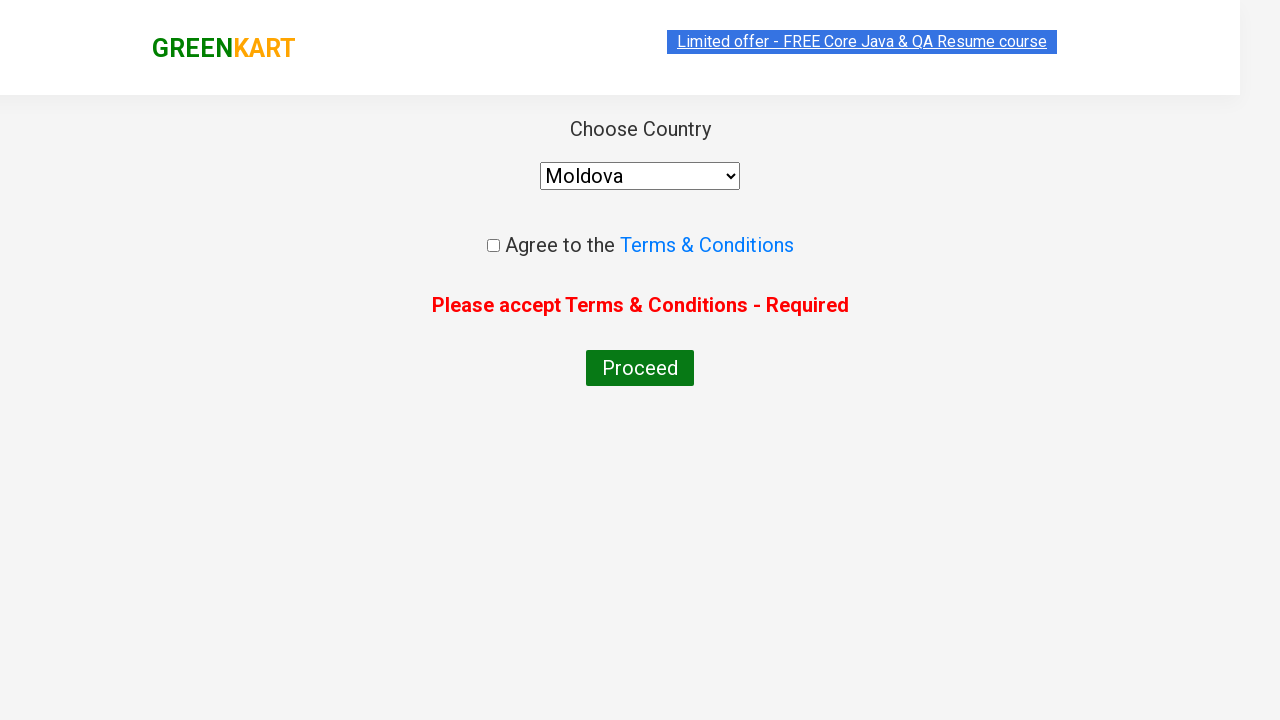

Accepted terms and conditions checkbox at (493, 246) on .chkAgree
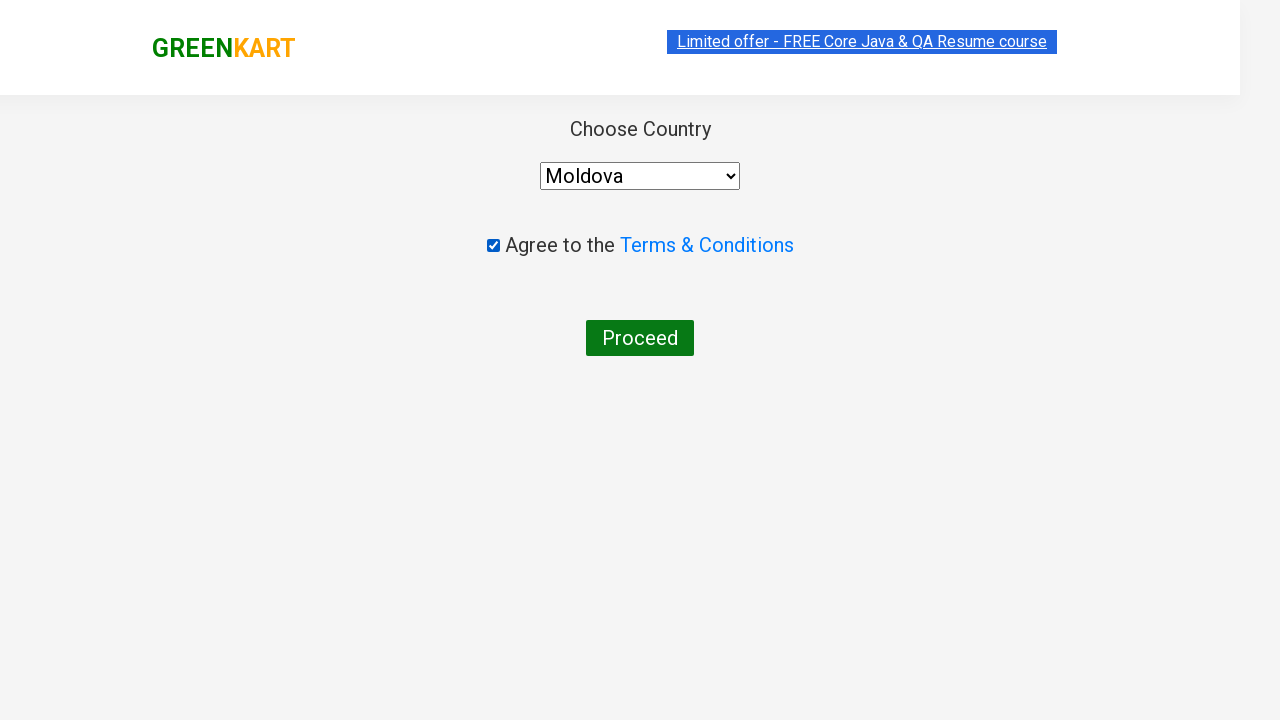

Clicked Proceed button to complete order at (640, 338) on xpath=//button[text()='Proceed']
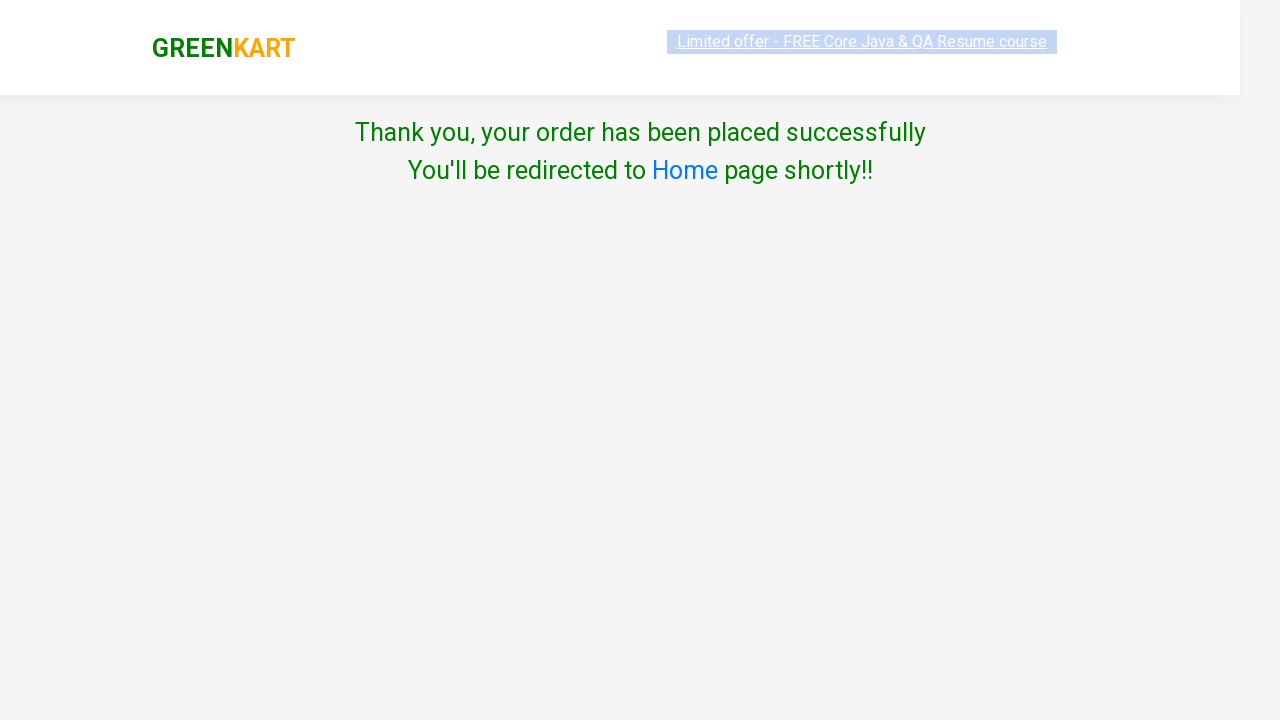

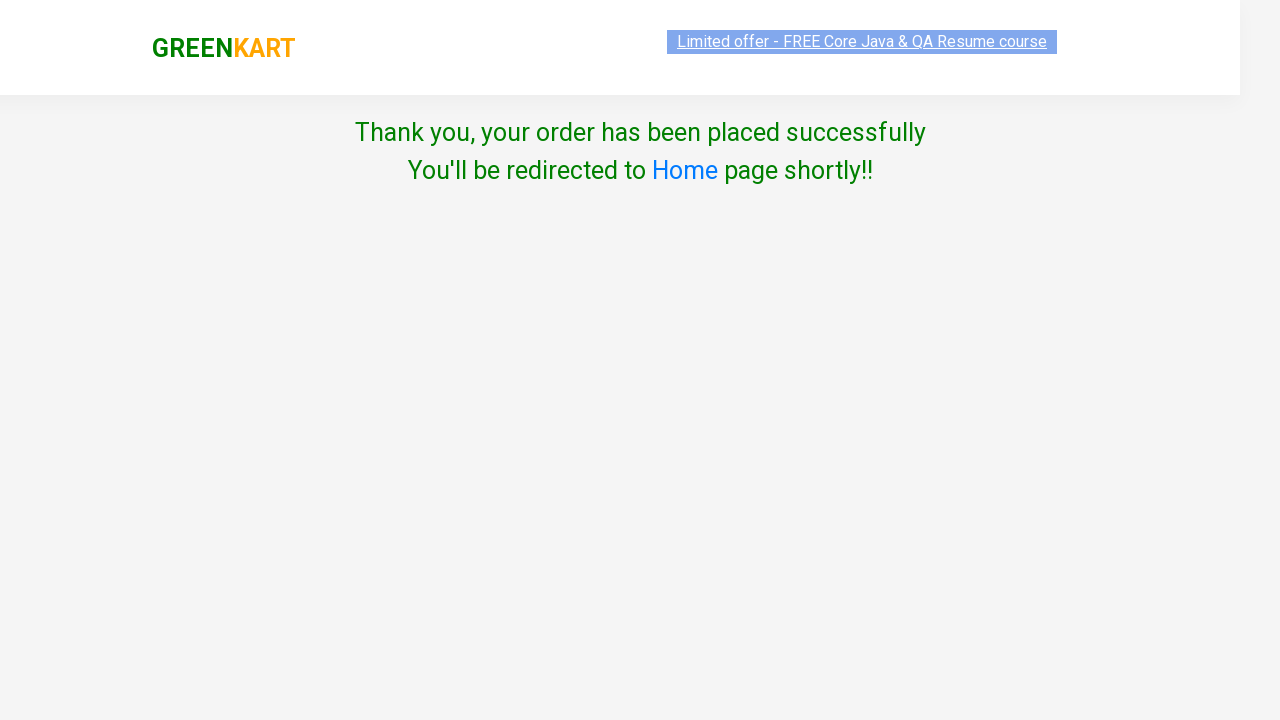